Tests filtering to display only active (non-completed) items

Starting URL: https://demo.playwright.dev/todomvc

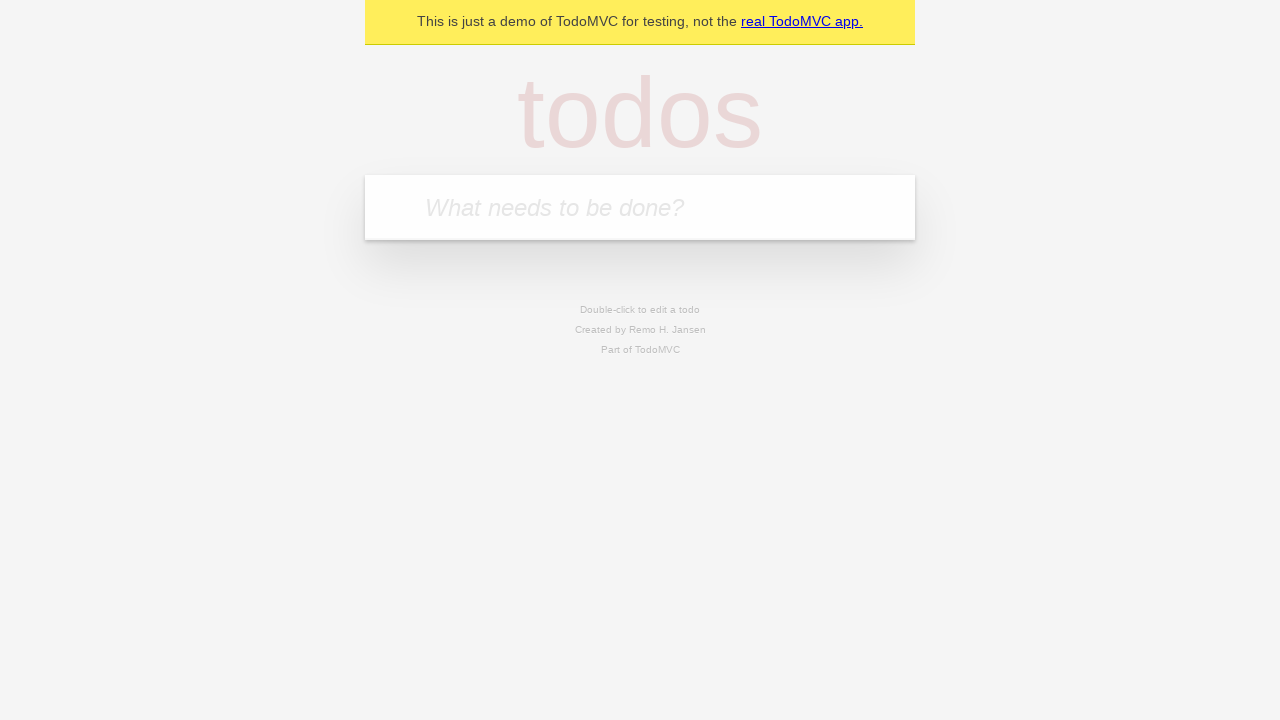

Filled todo input with 'buy some cheese' on internal:attr=[placeholder="What needs to be done?"i]
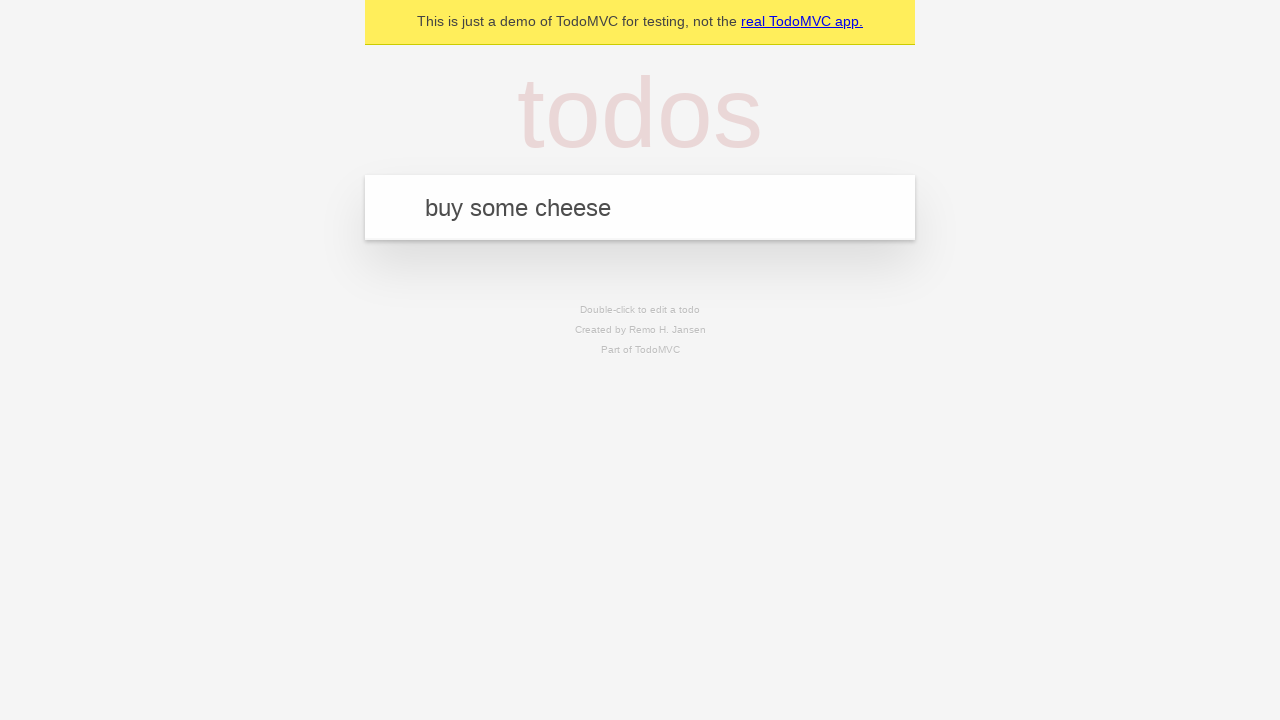

Pressed Enter to add first todo on internal:attr=[placeholder="What needs to be done?"i]
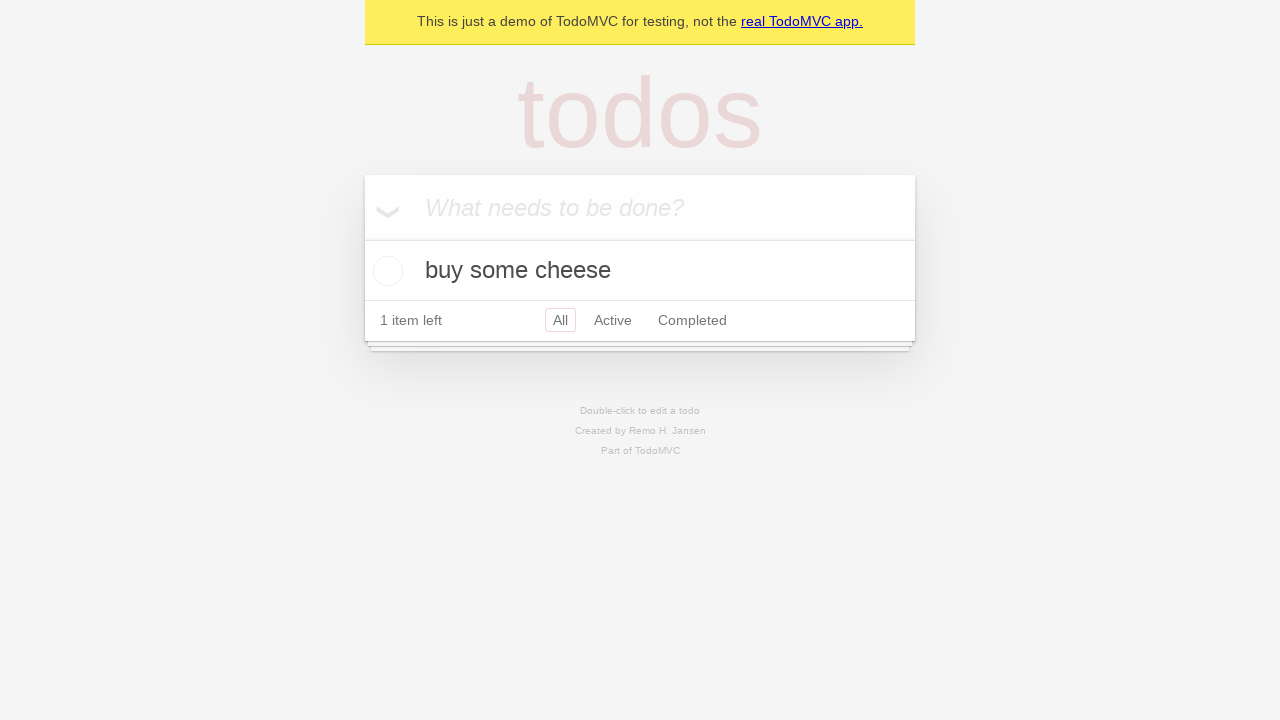

Filled todo input with 'feed the cat' on internal:attr=[placeholder="What needs to be done?"i]
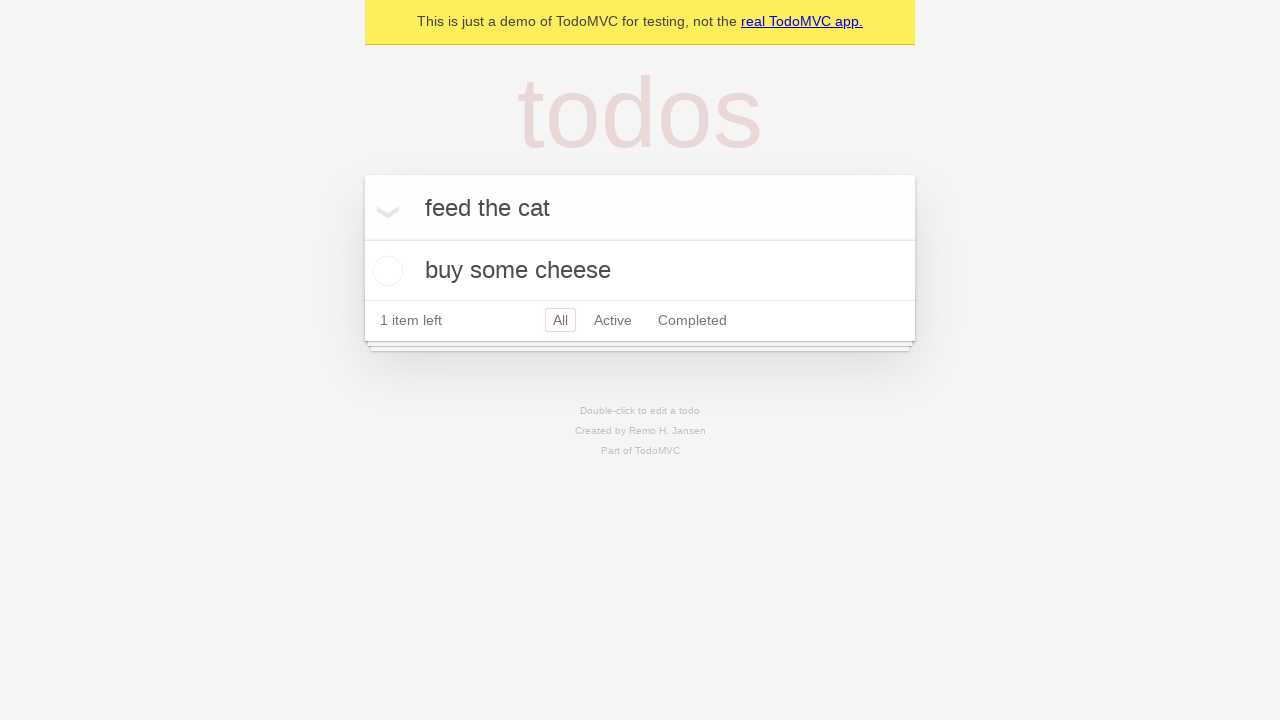

Pressed Enter to add second todo on internal:attr=[placeholder="What needs to be done?"i]
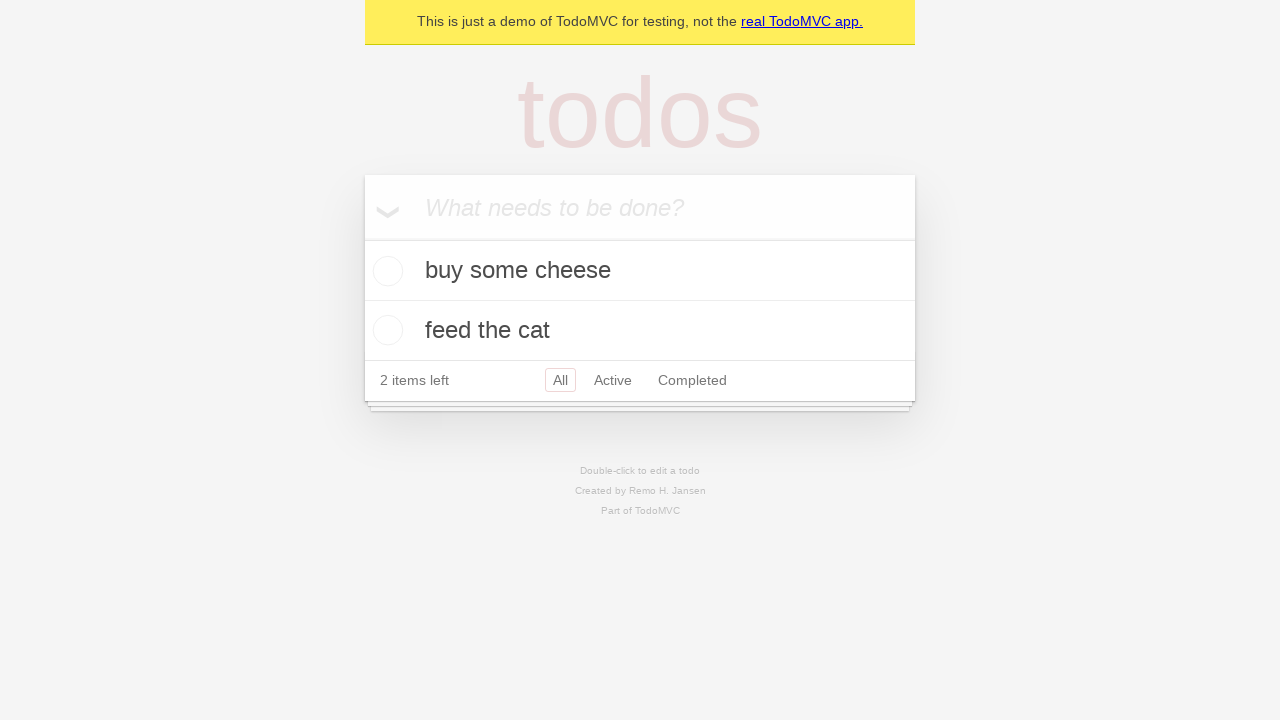

Filled todo input with 'book a doctors appointment' on internal:attr=[placeholder="What needs to be done?"i]
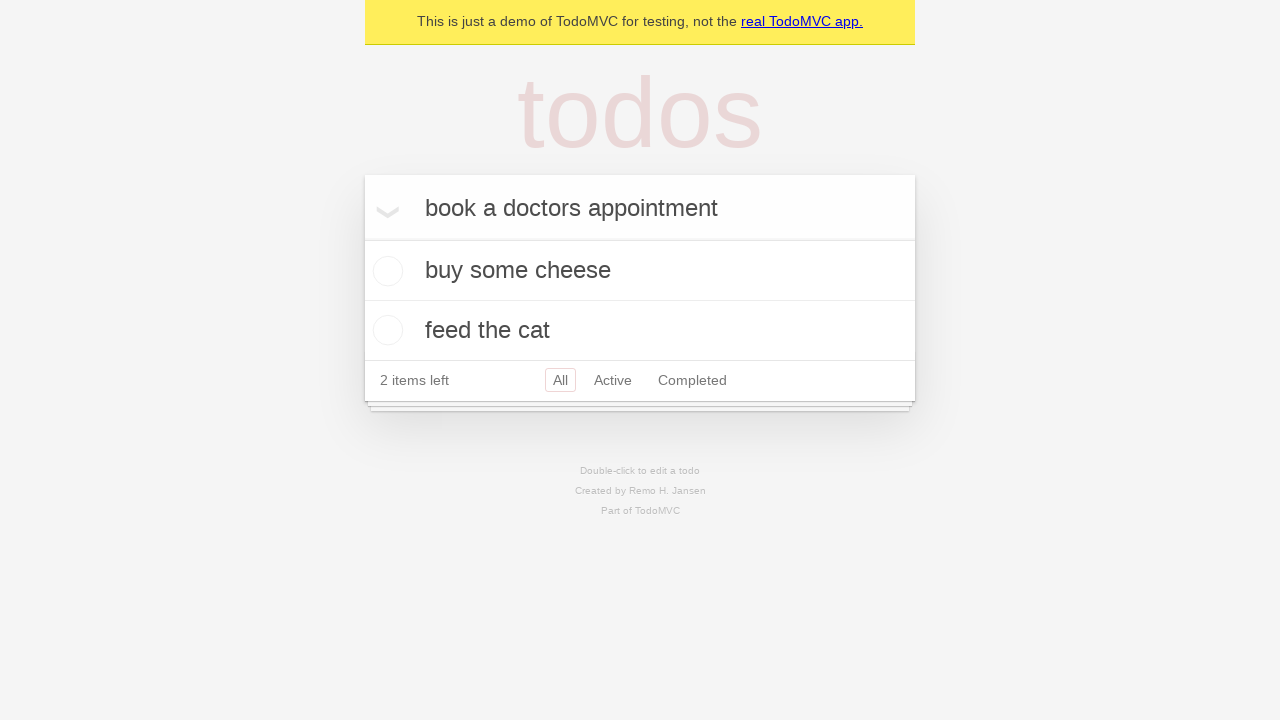

Pressed Enter to add third todo on internal:attr=[placeholder="What needs to be done?"i]
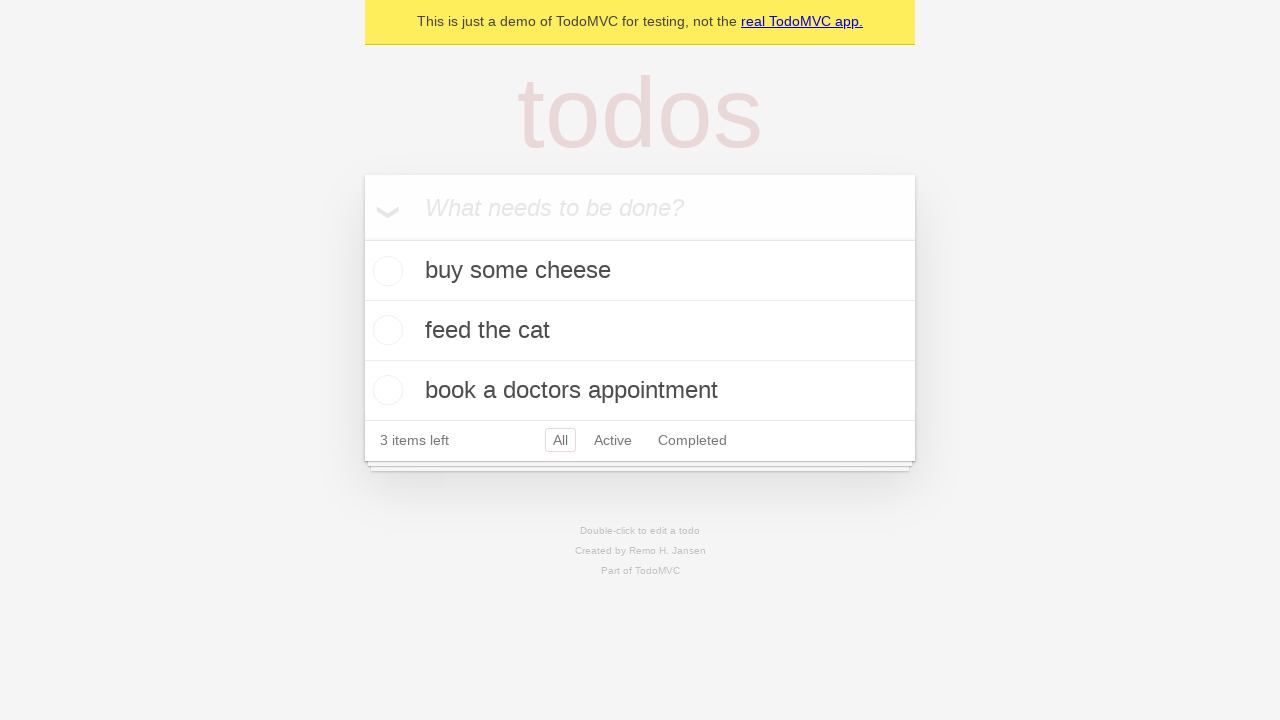

Checked the second todo item to mark it as completed at (385, 330) on internal:testid=[data-testid="todo-item"s] >> nth=1 >> internal:role=checkbox
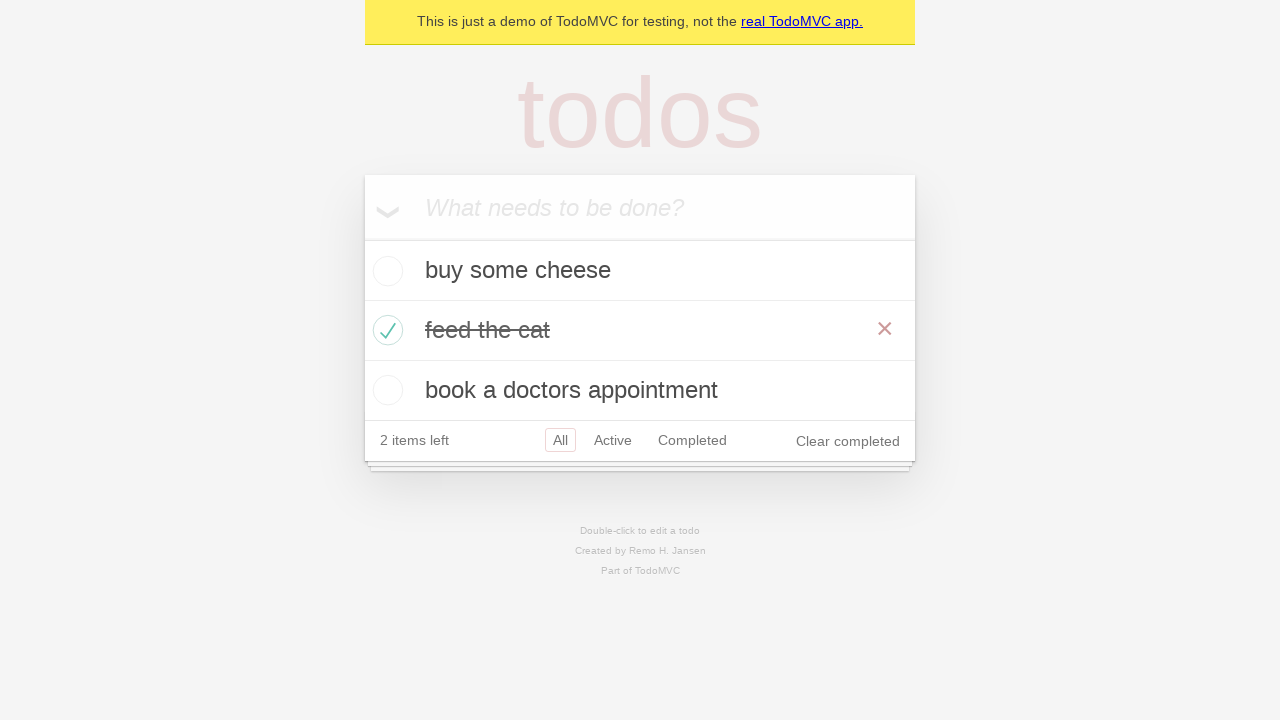

Clicked the 'Active' filter link to display only incomplete todos at (613, 440) on internal:role=link[name="Active"i]
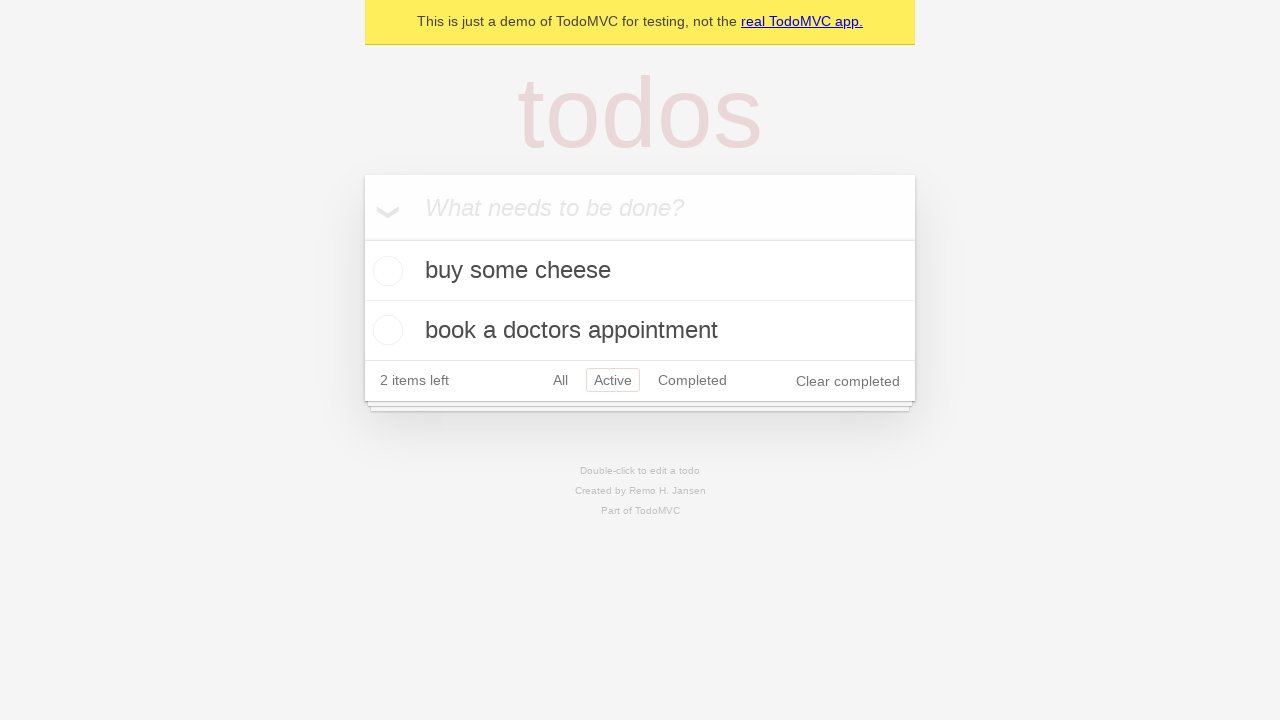

Filtered todo list loaded showing only active items
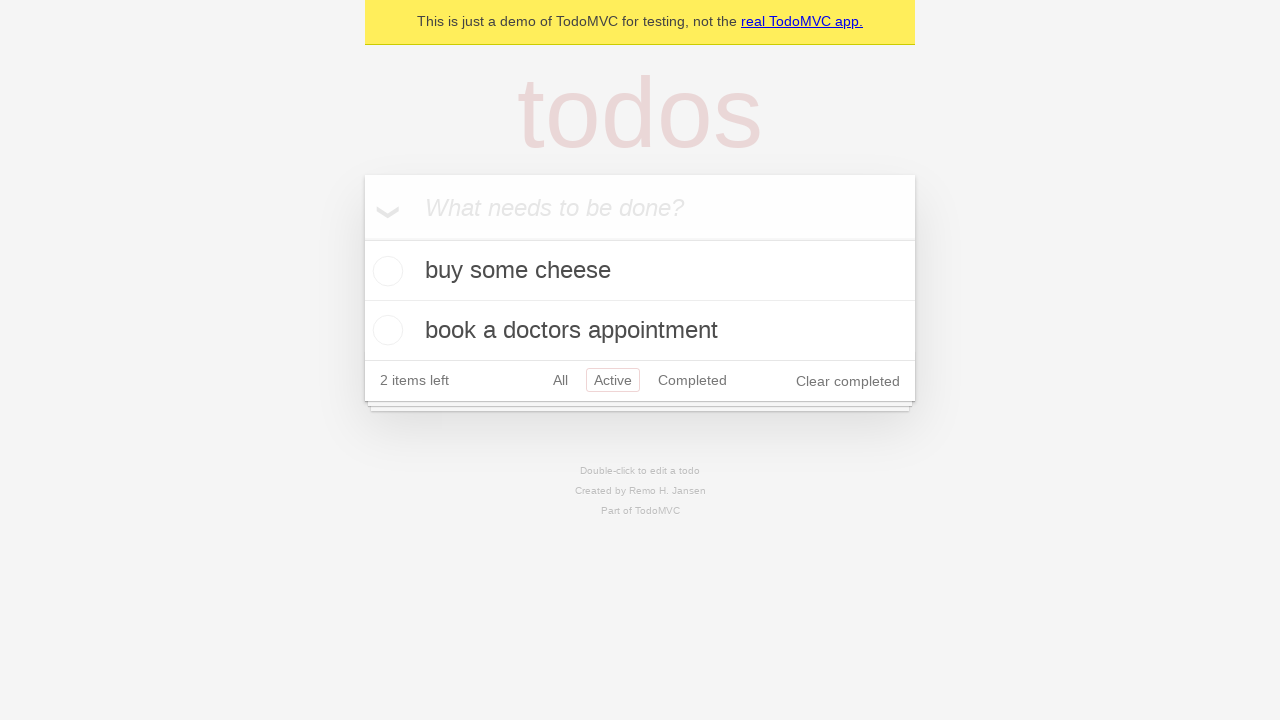

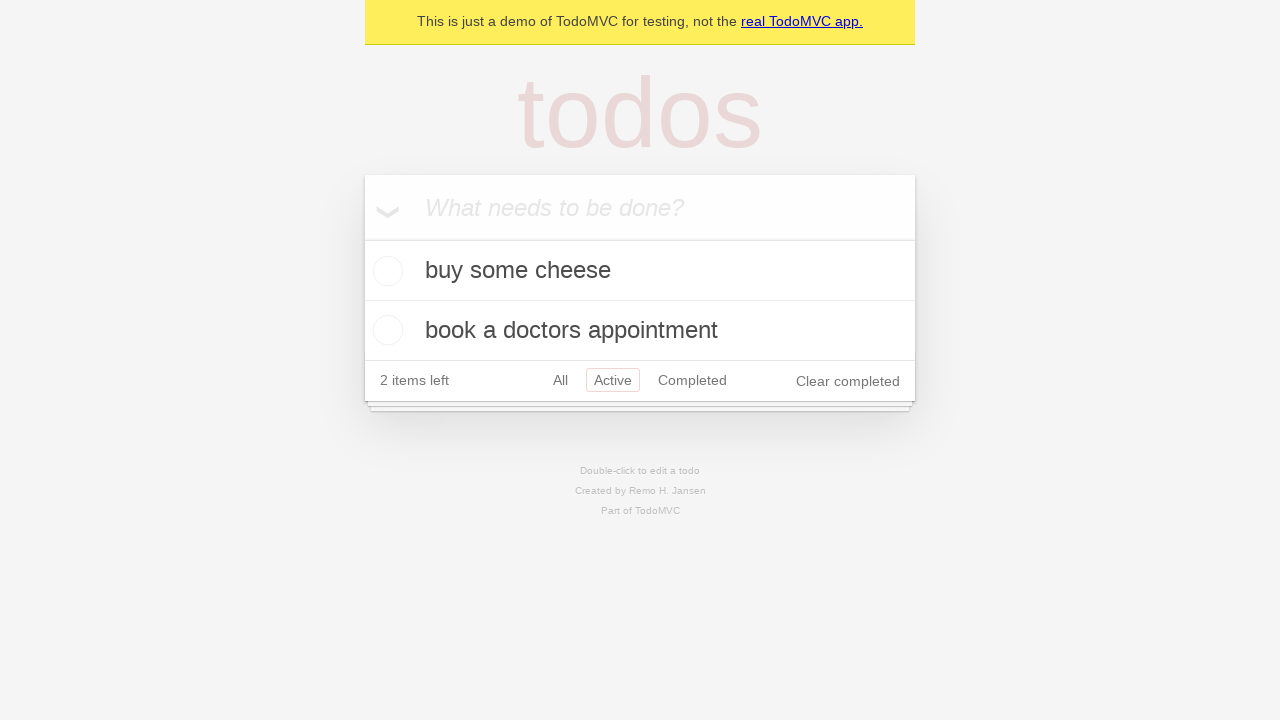